Tests table sorting by clicking the Email column header and verifying the values are sorted in ascending order

Starting URL: http://the-internet.herokuapp.com/tables

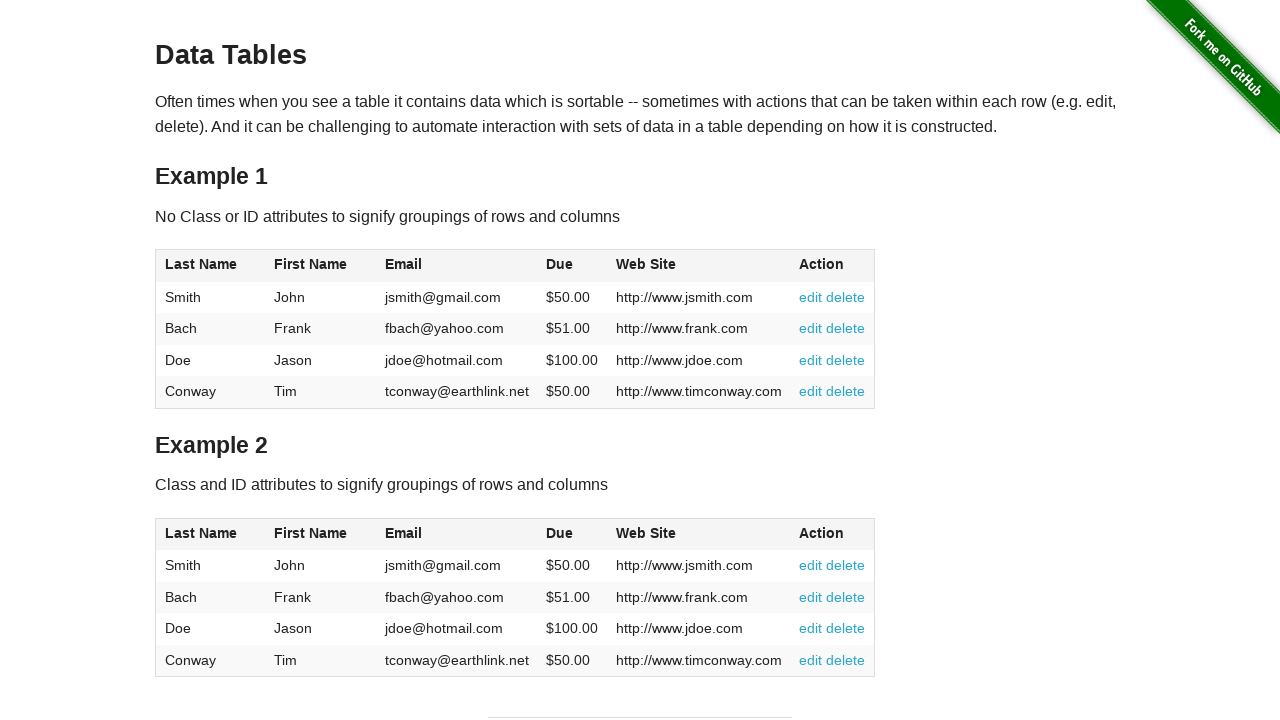

Clicked Email column header to sort at (457, 266) on #table1 thead tr th:nth-of-type(3)
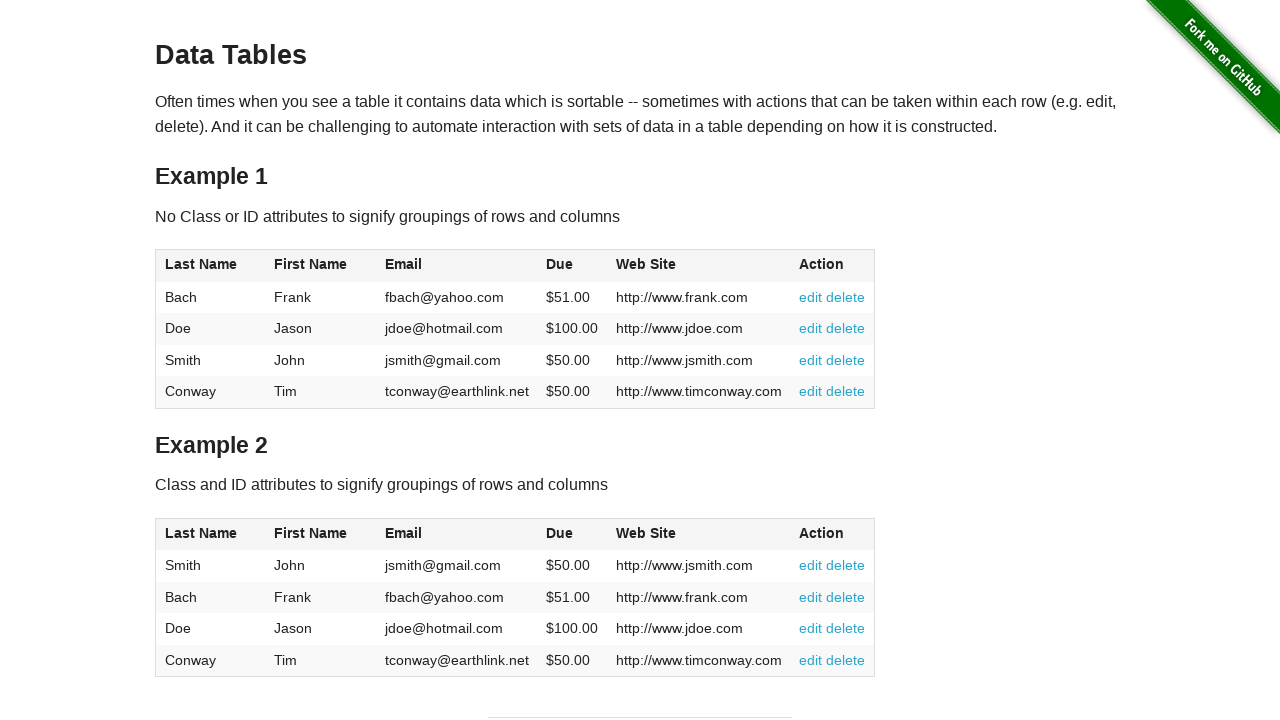

Email column values loaded after sorting
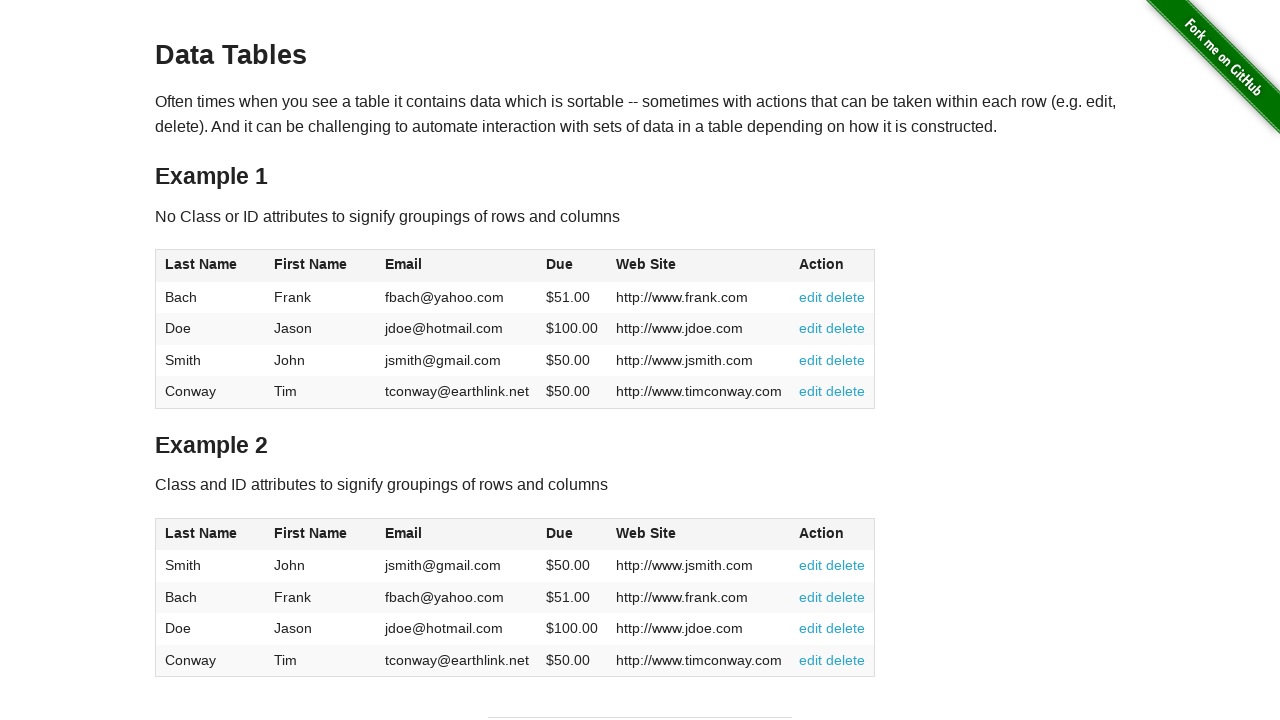

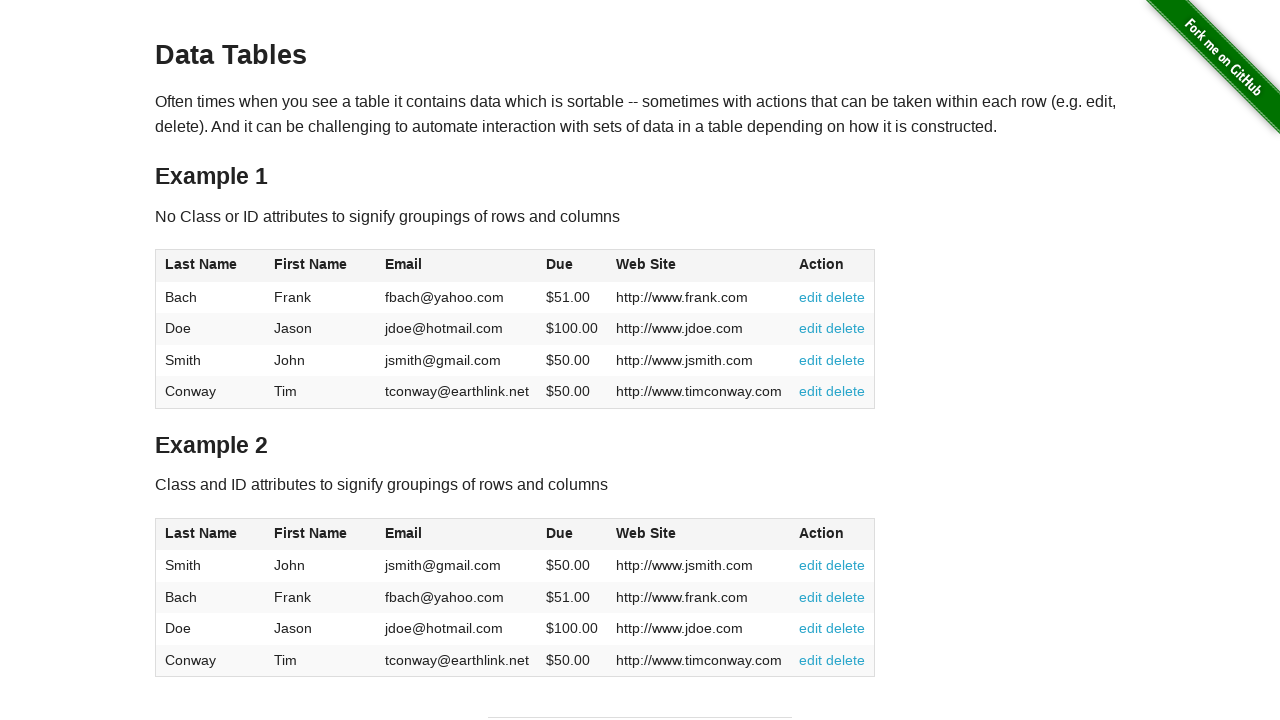